Tests a simple button click on a QA practice website by clicking a submit button and verifying that the expected result text appears

Starting URL: https://www.qa-practice.com/elements/button/simple

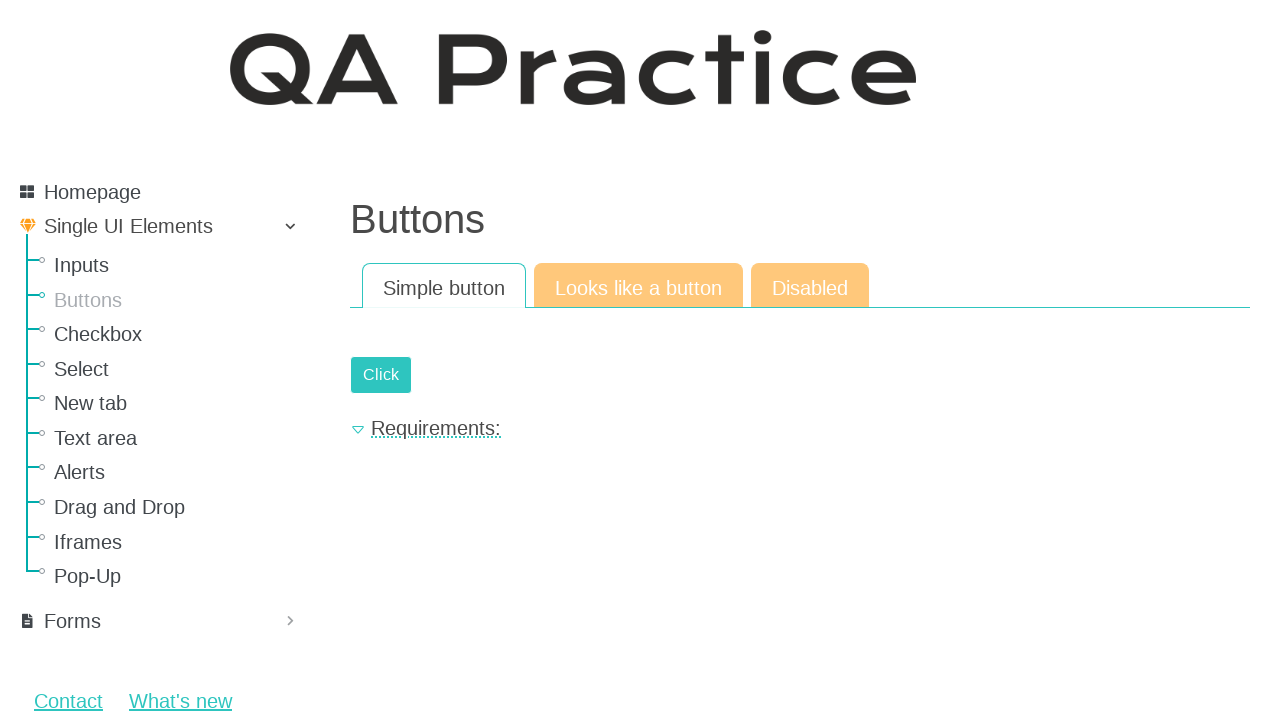

Verified submit button is visible
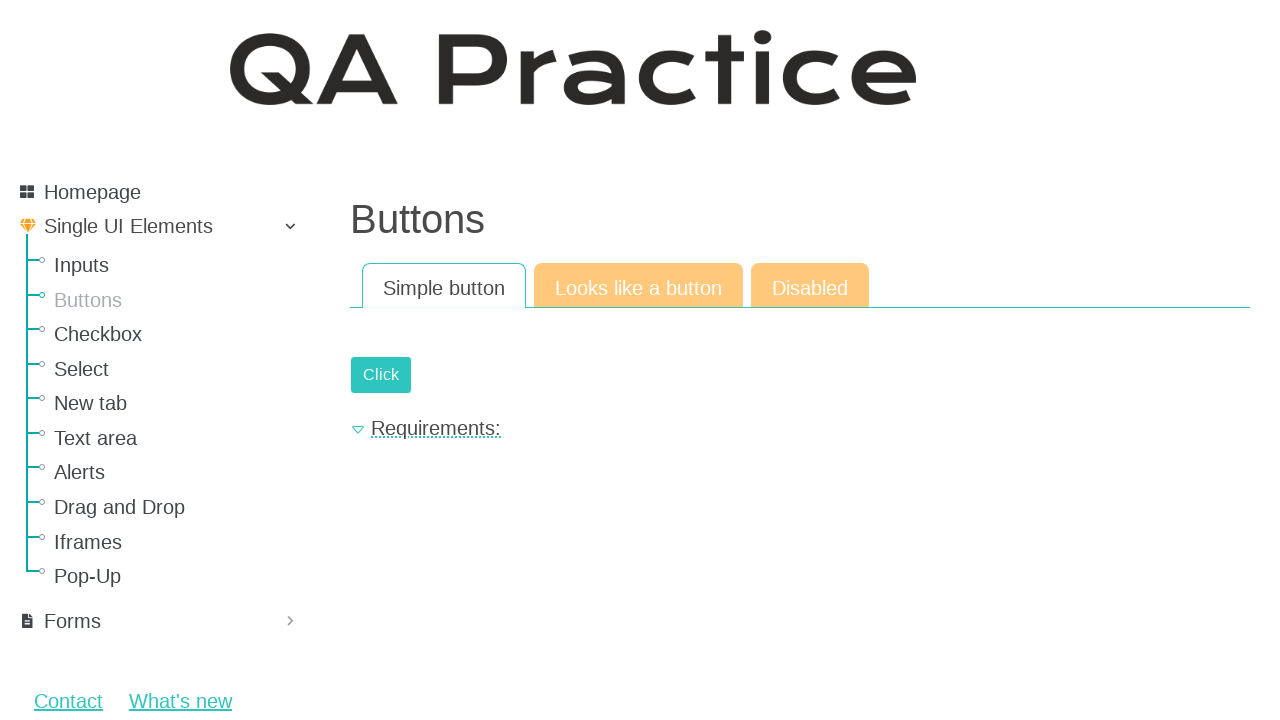

Clicked the submit button at (381, 375) on #submit-id-submit
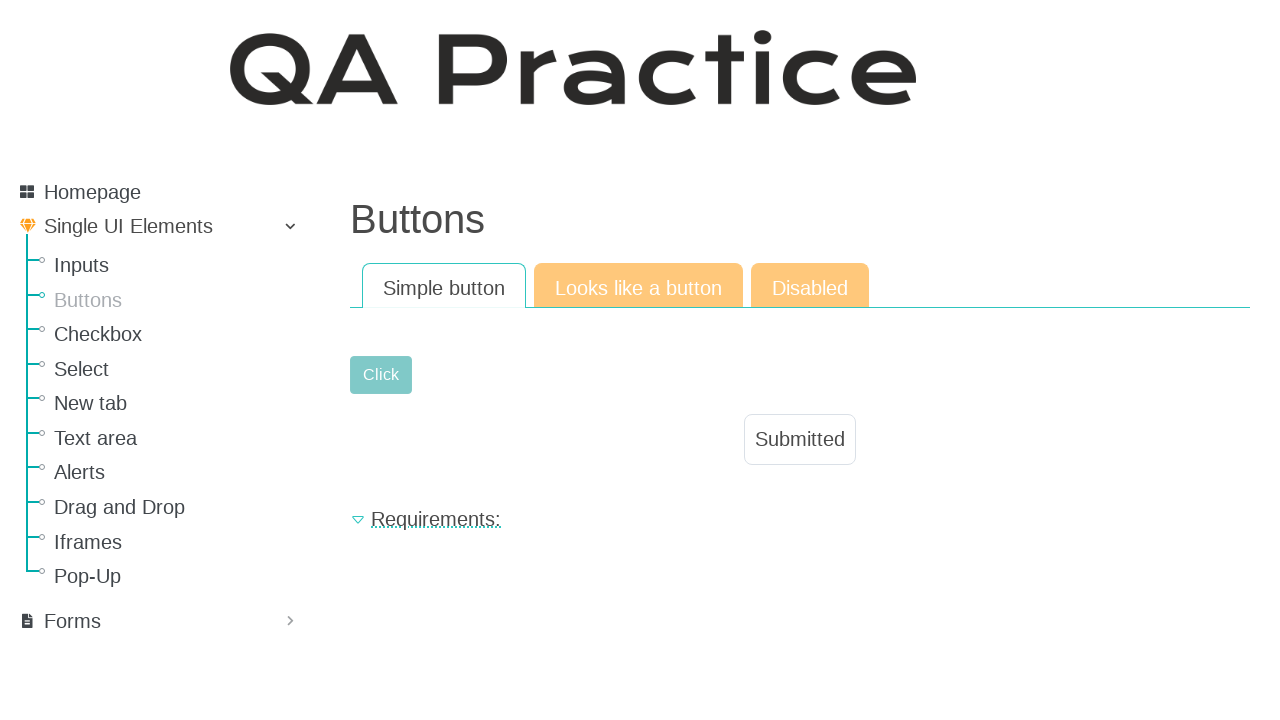

Verified result text appears after button click
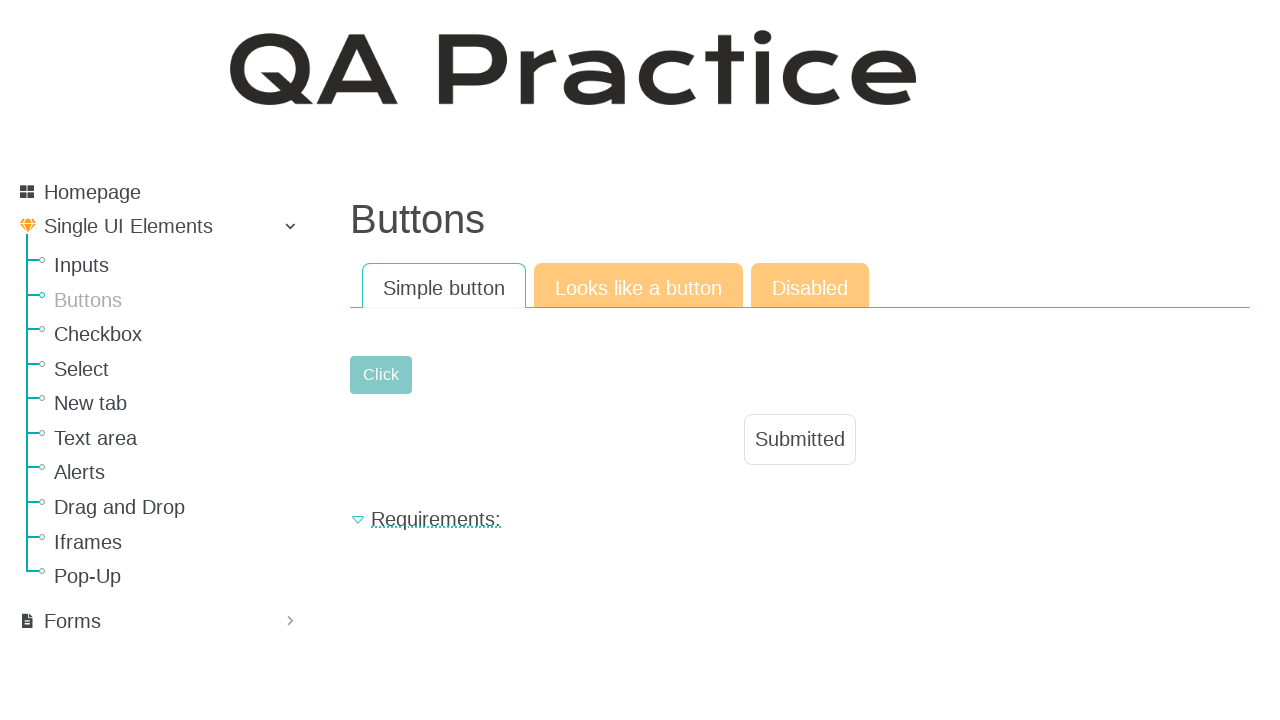

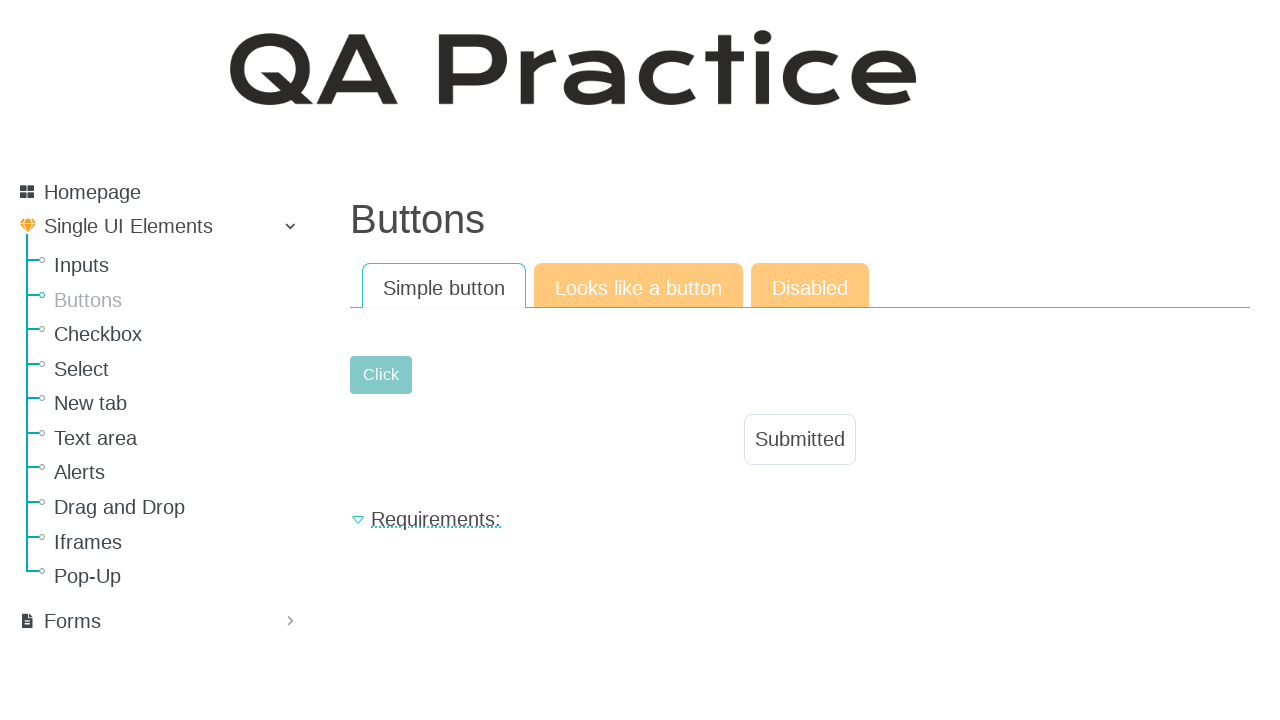